Tests the passenger dropdown functionality by opening the passenger selector, incrementing the adult passenger count 6 times, and closing the dropdown.

Starting URL: https://rahulshettyacademy.com/dropdownsPractise/

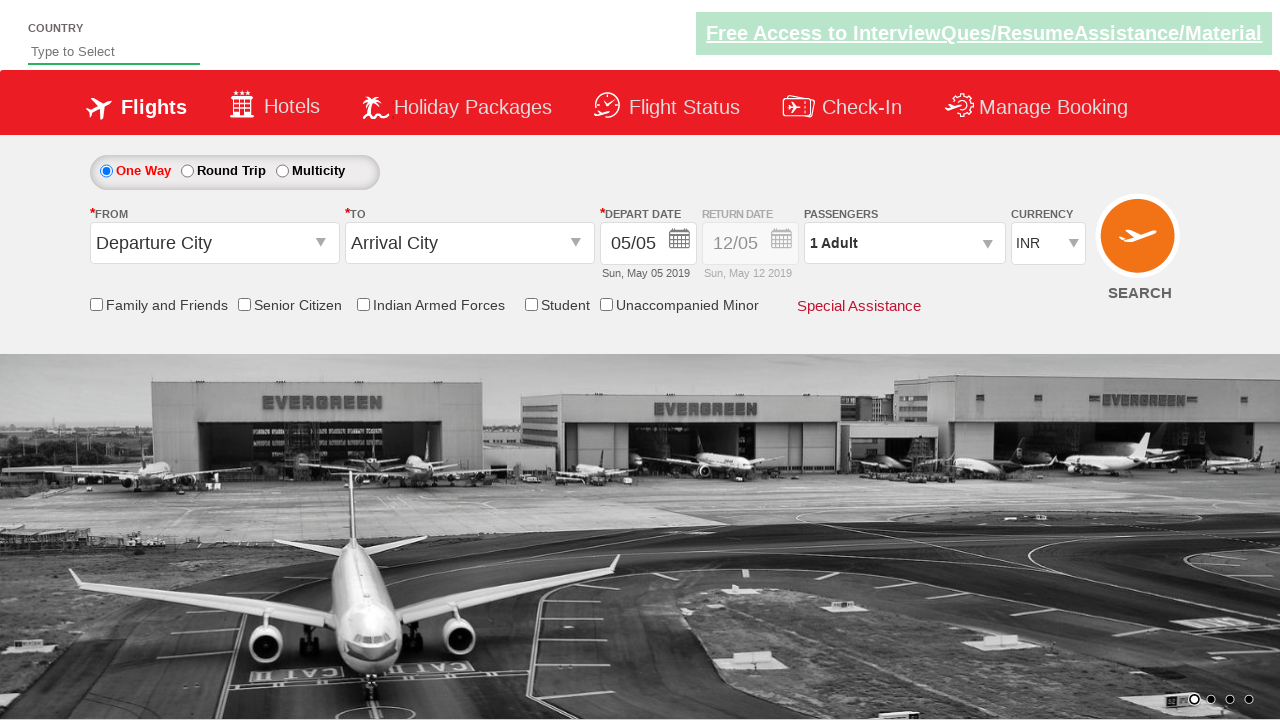

Clicked passenger dropdown to open it at (904, 243) on #divpaxinfo
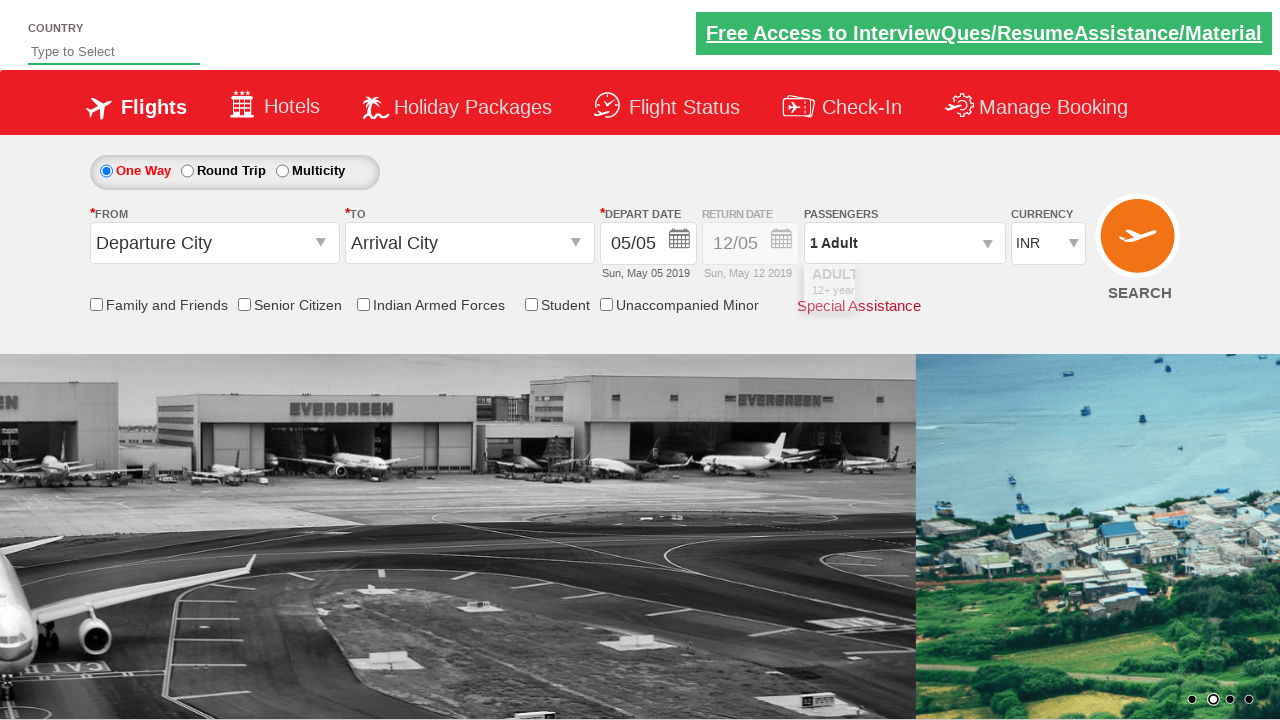

Adult increment button is visible
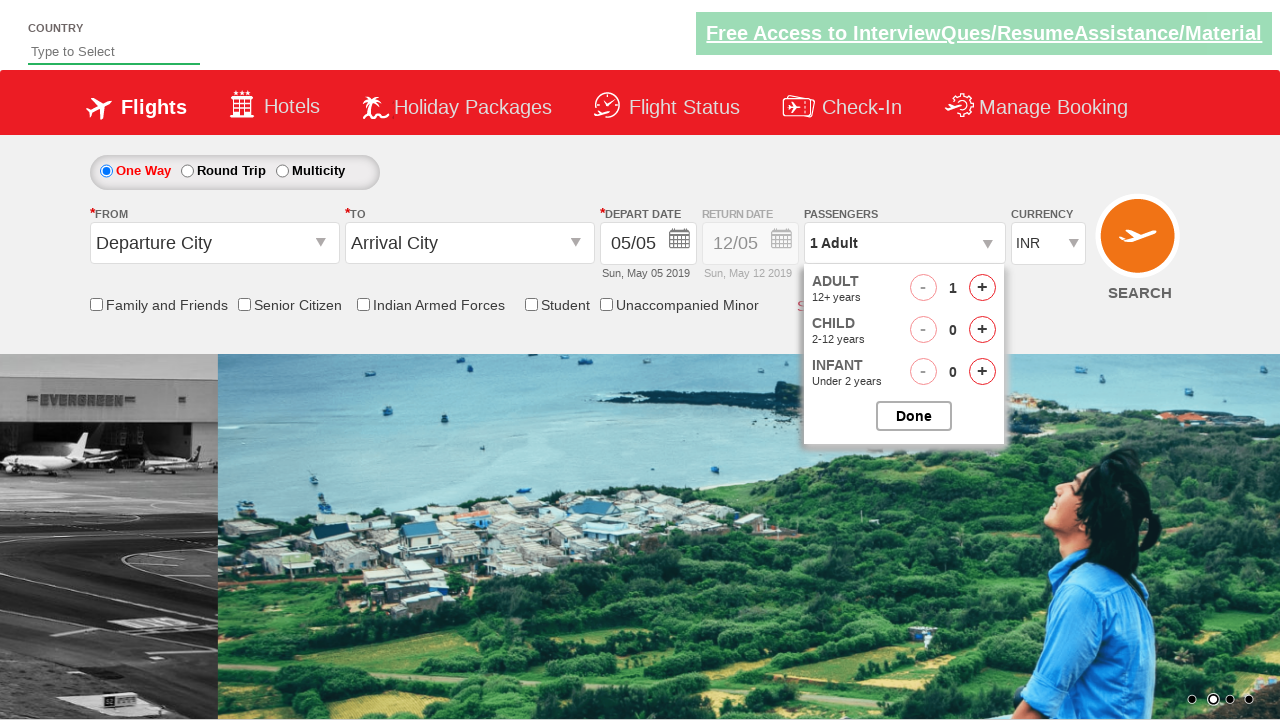

Incremented adult passenger count (iteration 1/6) at (982, 288) on #hrefIncAdt
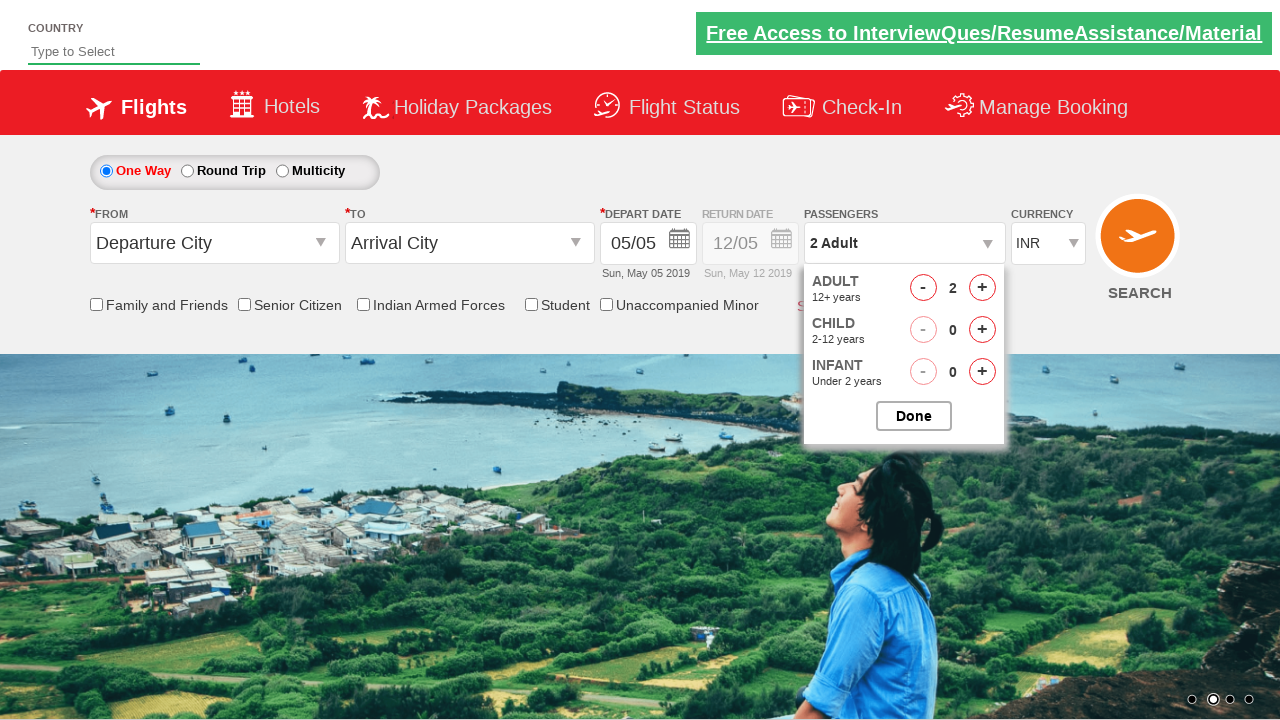

Incremented adult passenger count (iteration 2/6) at (982, 288) on #hrefIncAdt
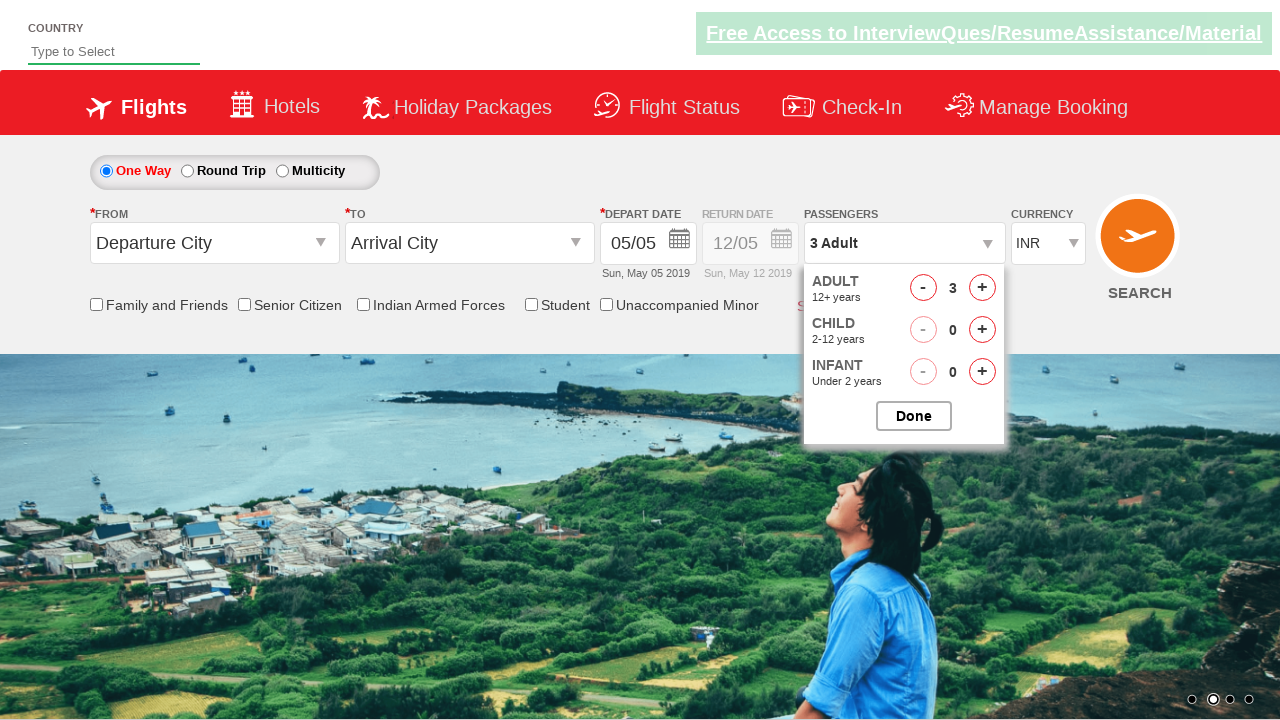

Incremented adult passenger count (iteration 3/6) at (982, 288) on #hrefIncAdt
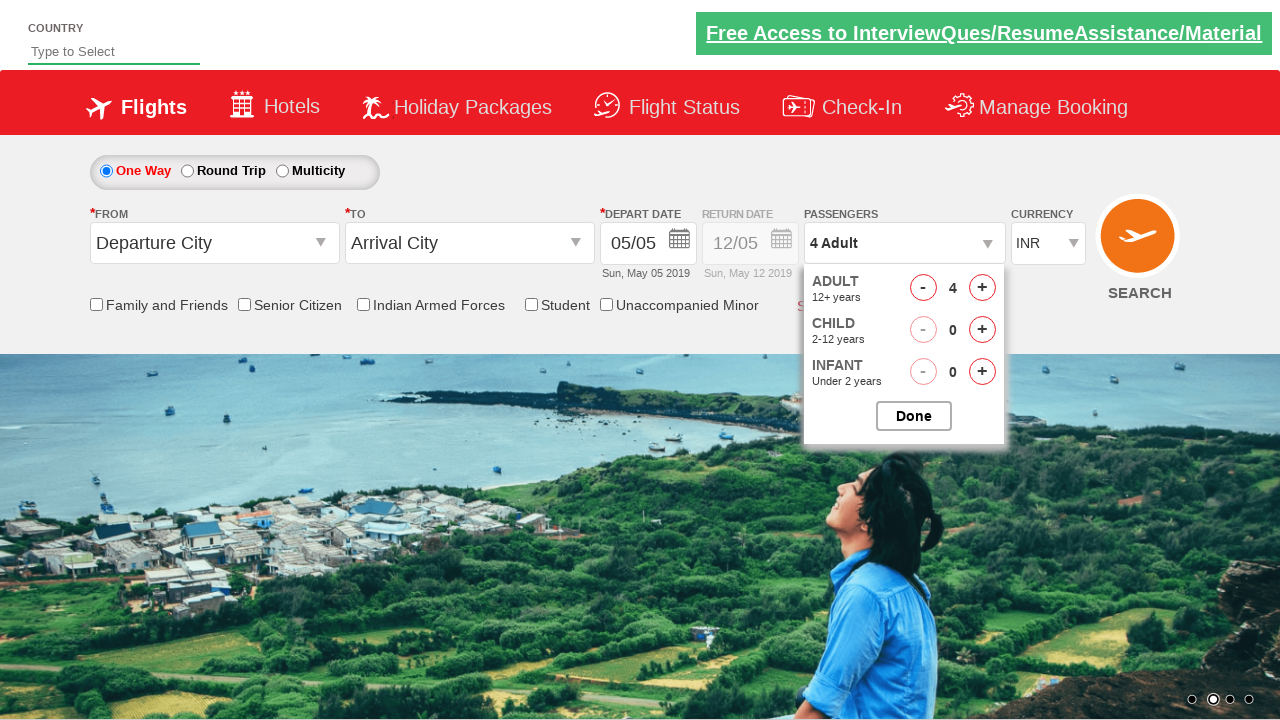

Incremented adult passenger count (iteration 4/6) at (982, 288) on #hrefIncAdt
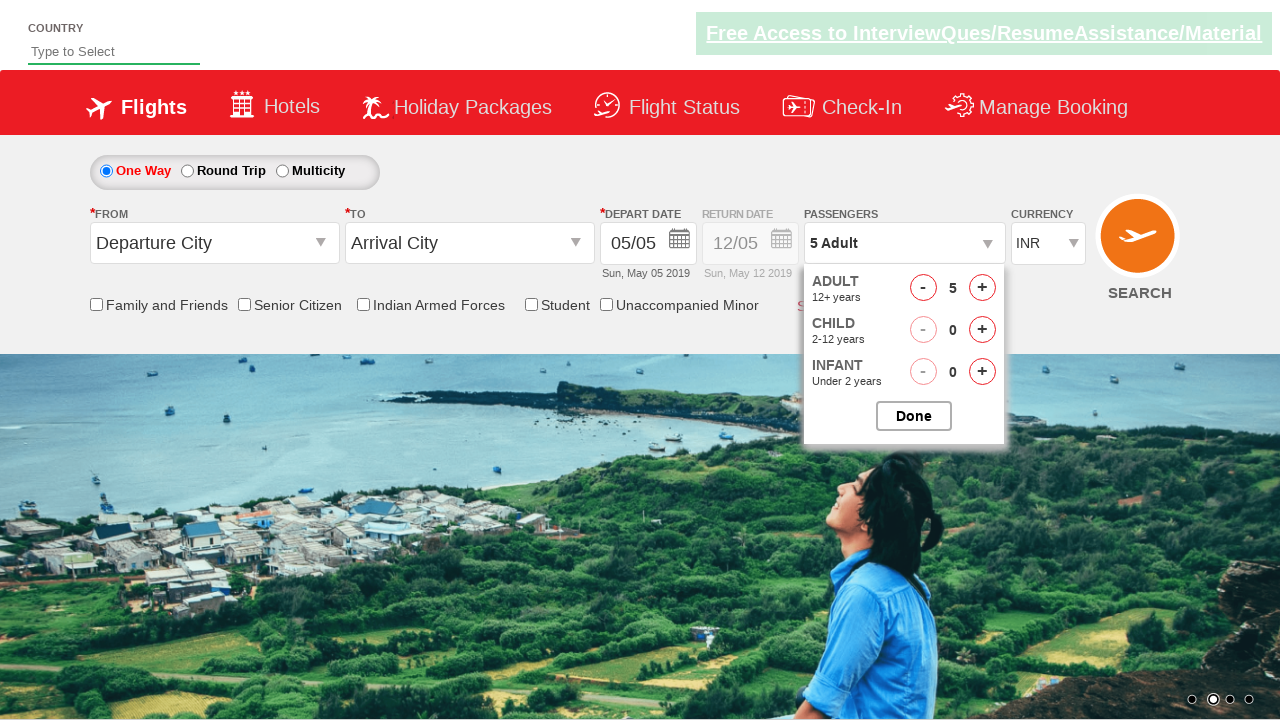

Incremented adult passenger count (iteration 5/6) at (982, 288) on #hrefIncAdt
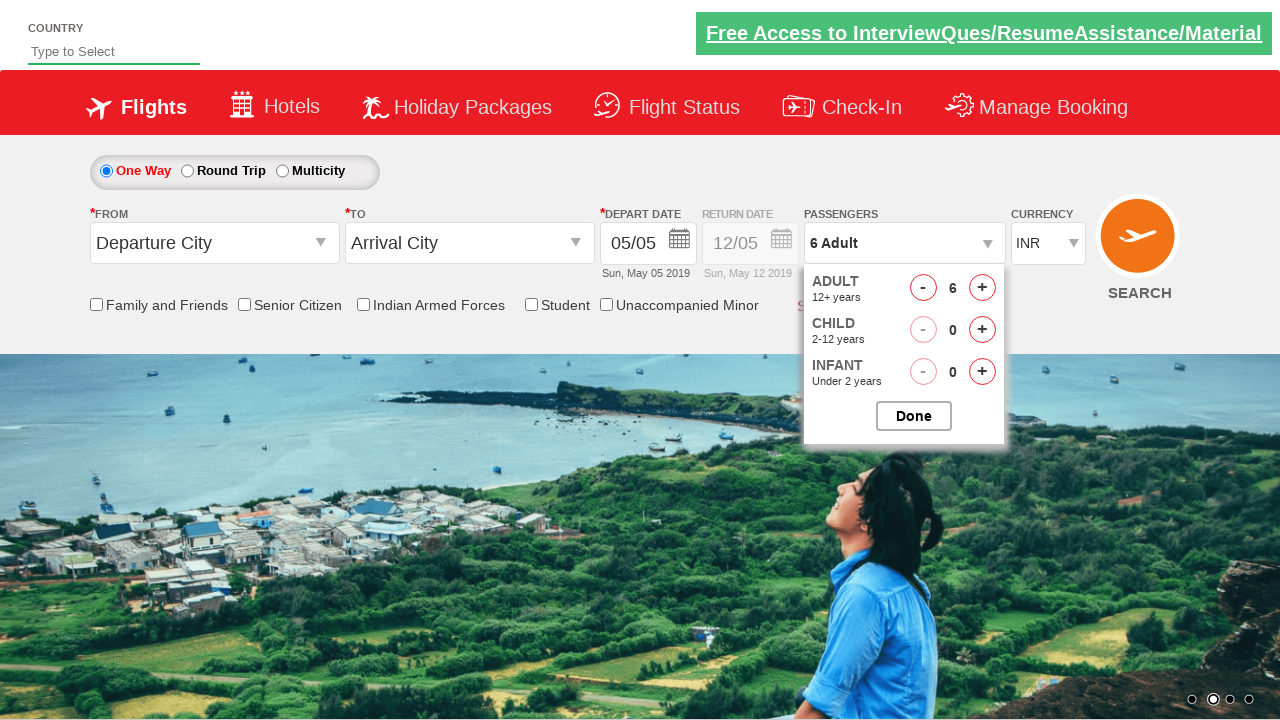

Incremented adult passenger count (iteration 6/6) at (982, 288) on #hrefIncAdt
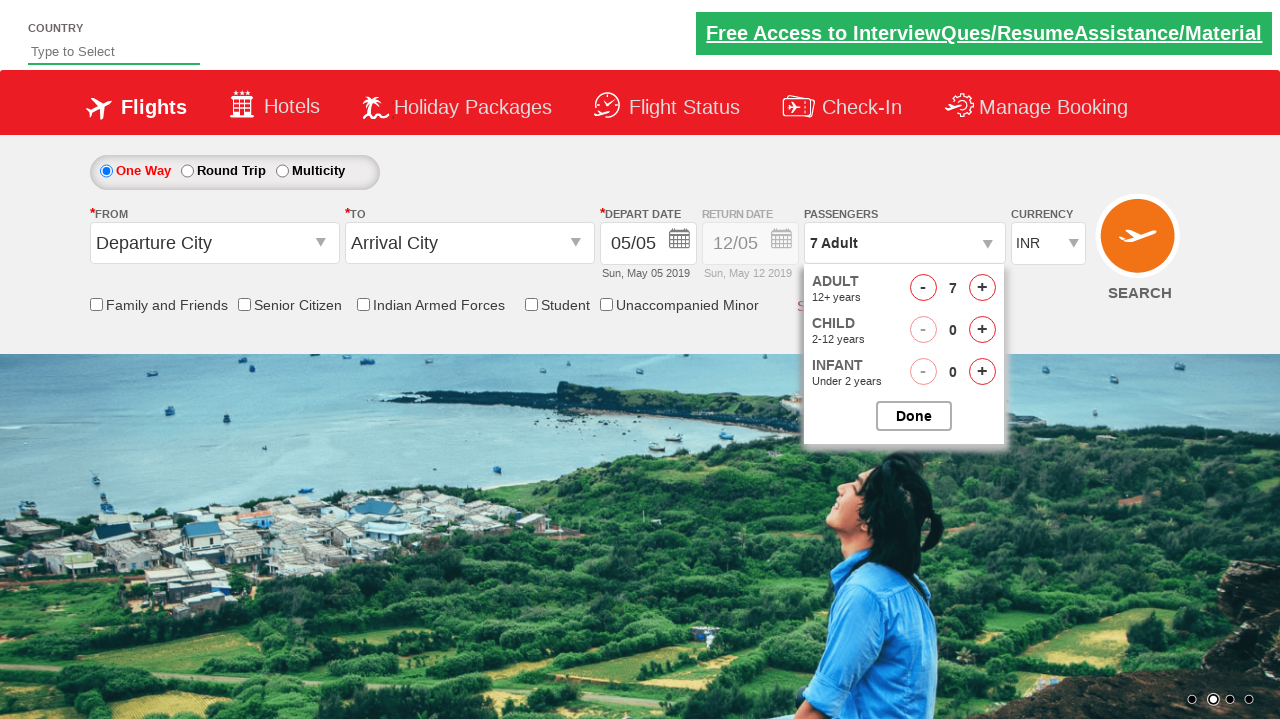

Clicked button to close passenger dropdown at (914, 416) on #btnclosepaxoption
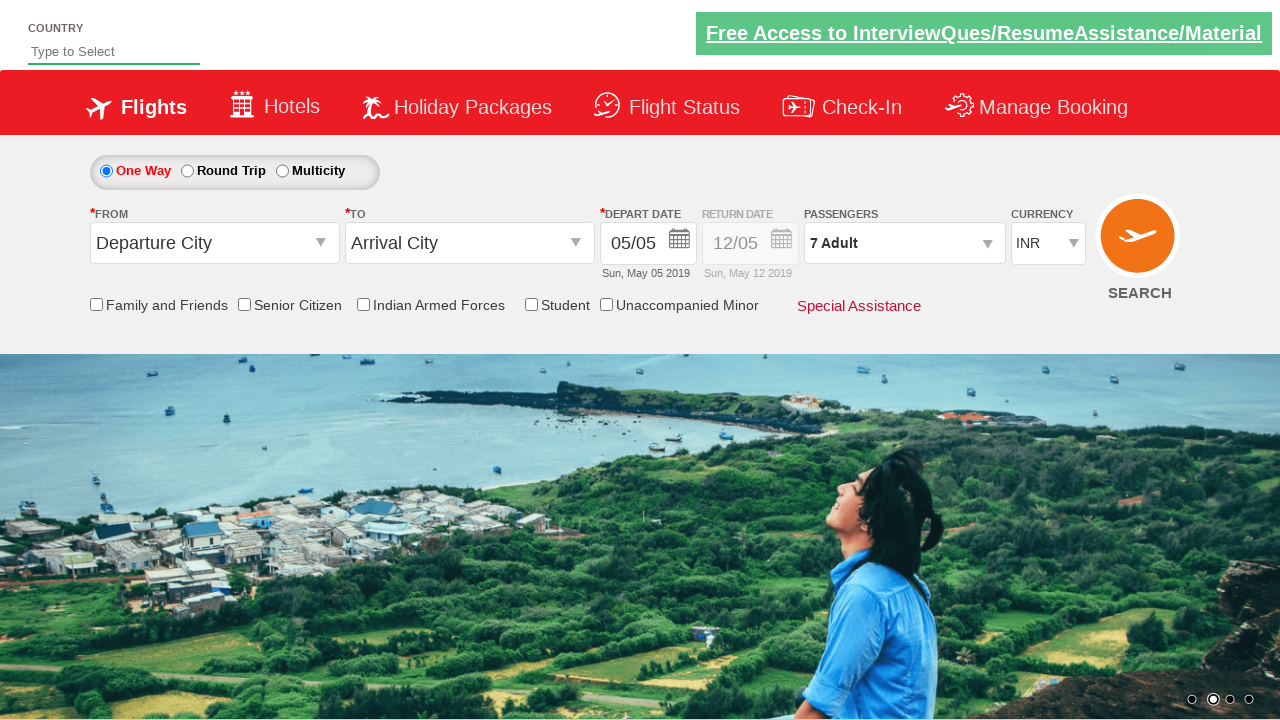

Passenger dropdown closed and selection is displayed
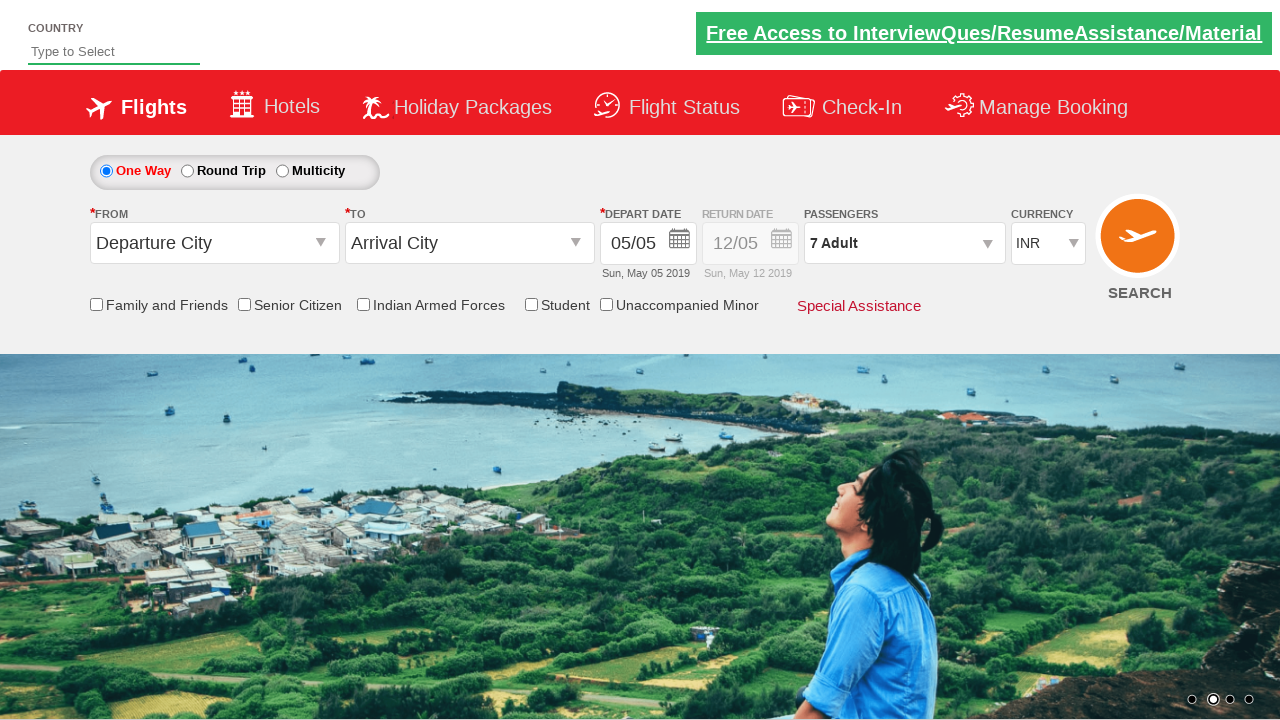

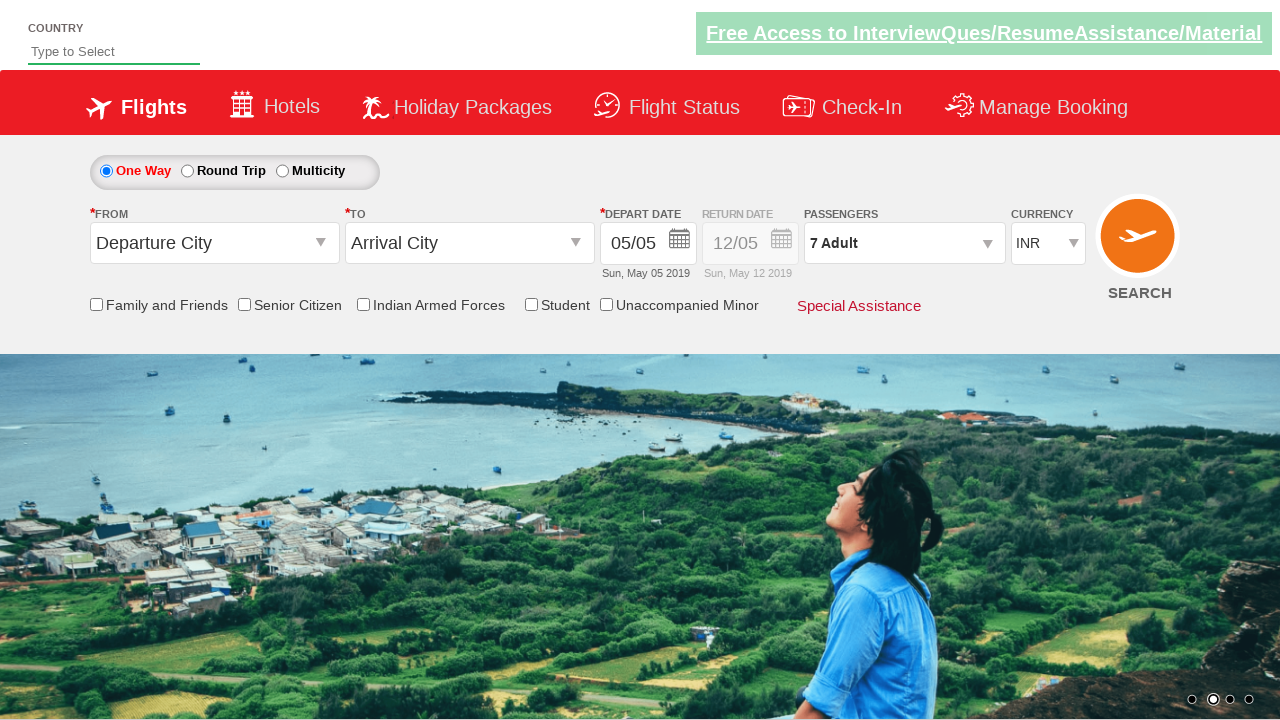